Tests drag and drop functionality by moving an element from source to target location

Starting URL: https://www.selenium.dev/selenium/web/mouse_interaction.html

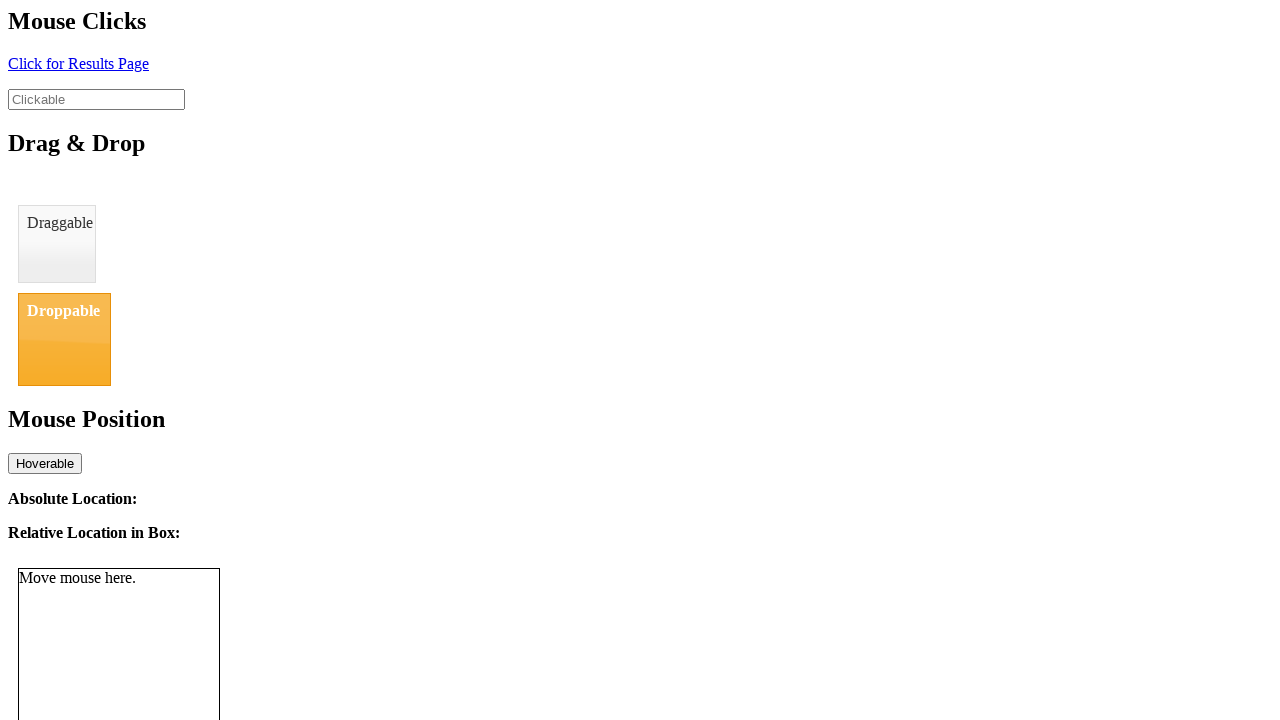

Navigated to drag & drop test page
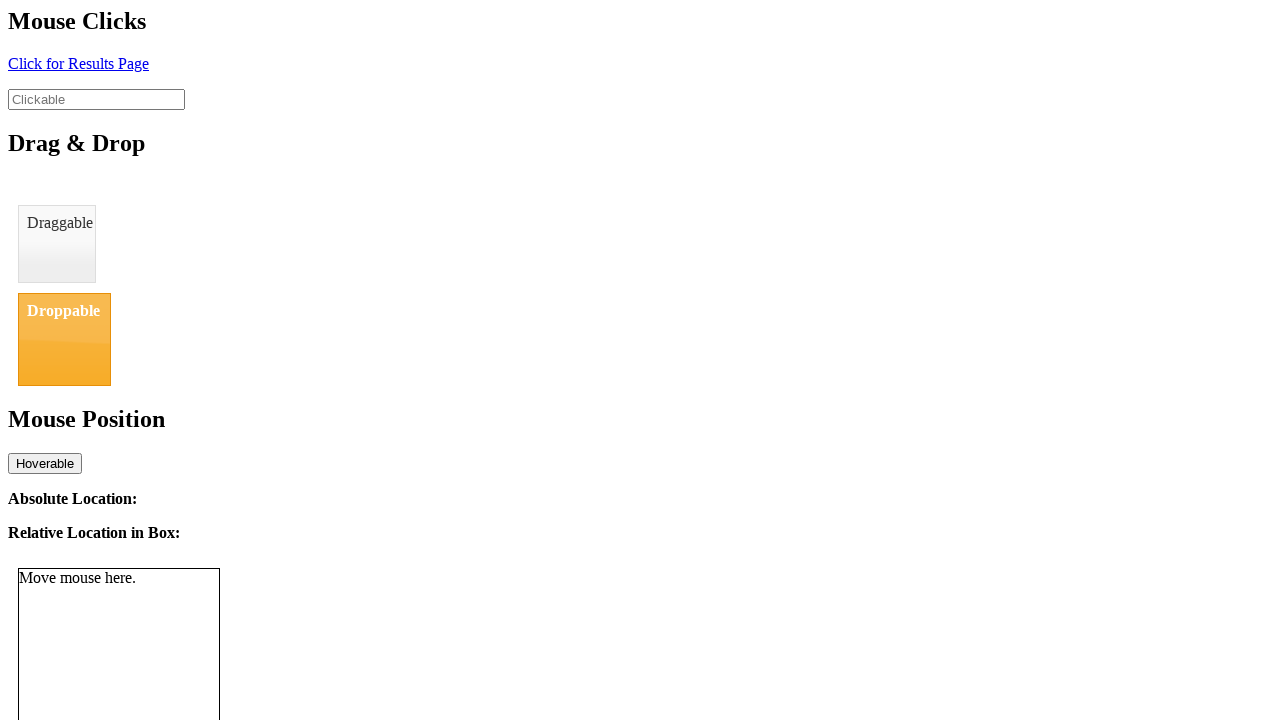

Dragged element from source (#draggable) to target (#droppable) at (64, 339)
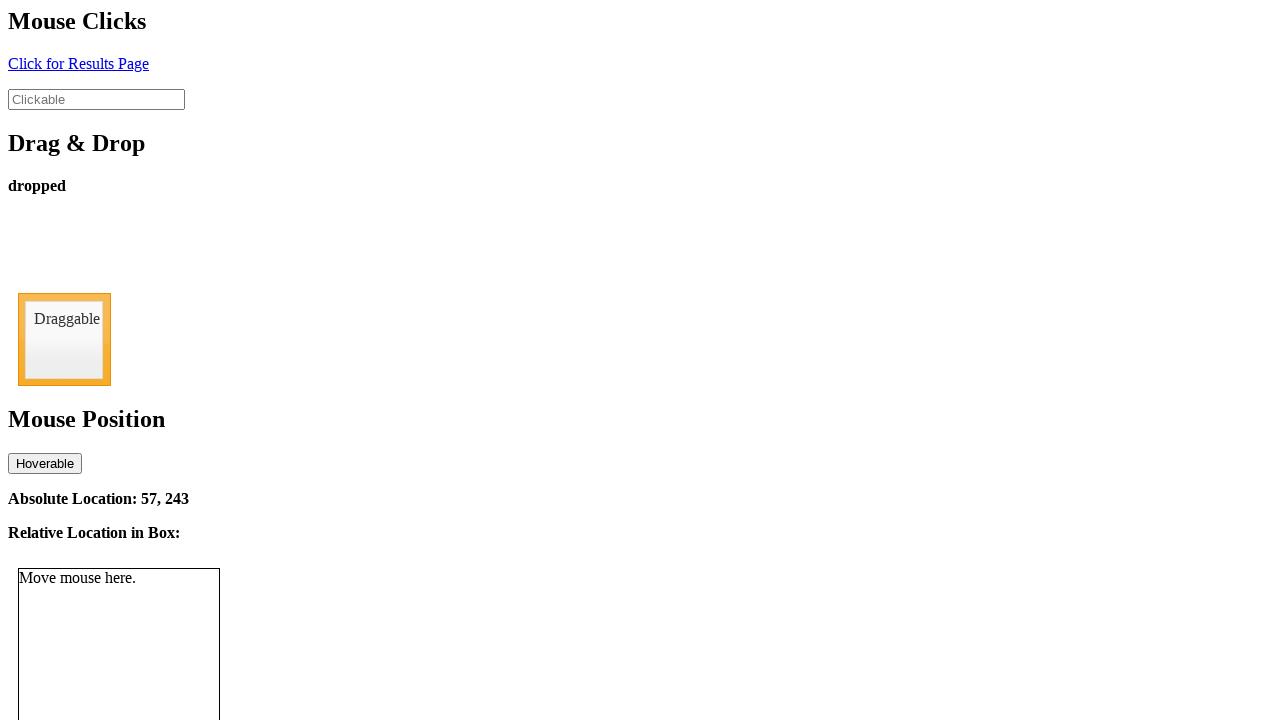

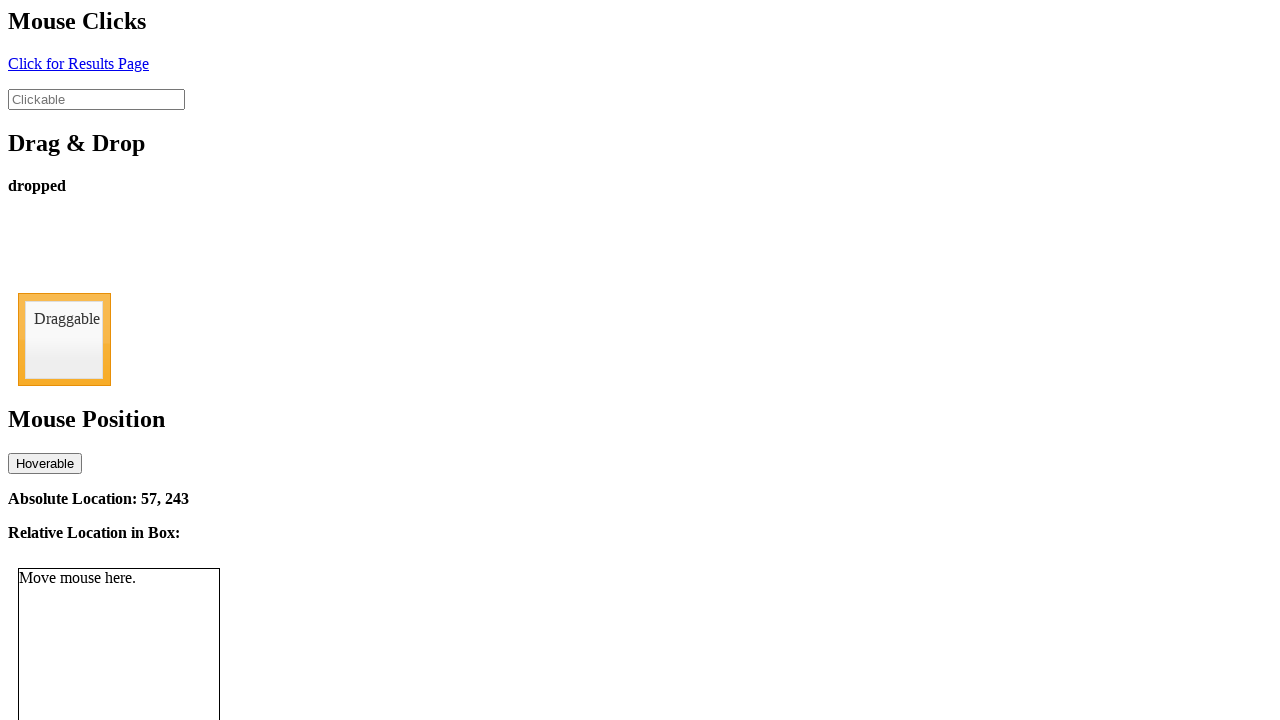